Tests a login form by filling in username and password fields, clicking the login button, and verifying the welcome message

Starting URL: https://v1.training-support.net/selenium/login-form

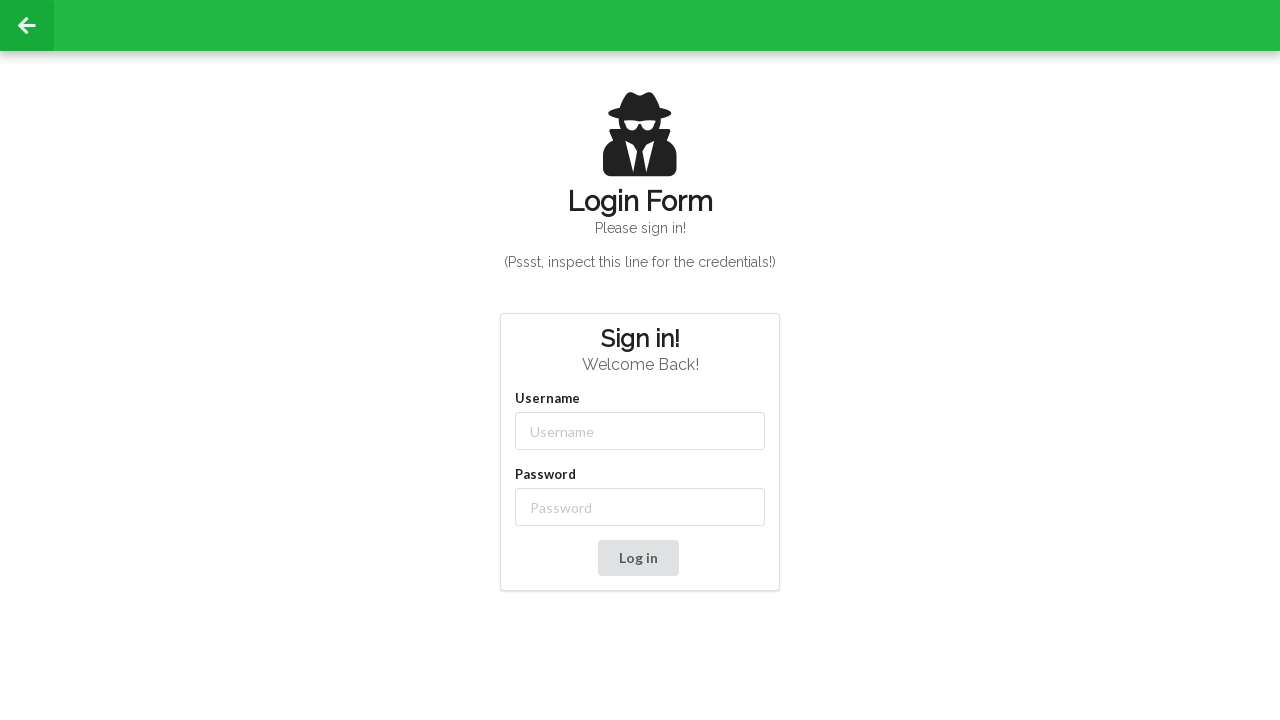

Filled username field with 'admin' on #username
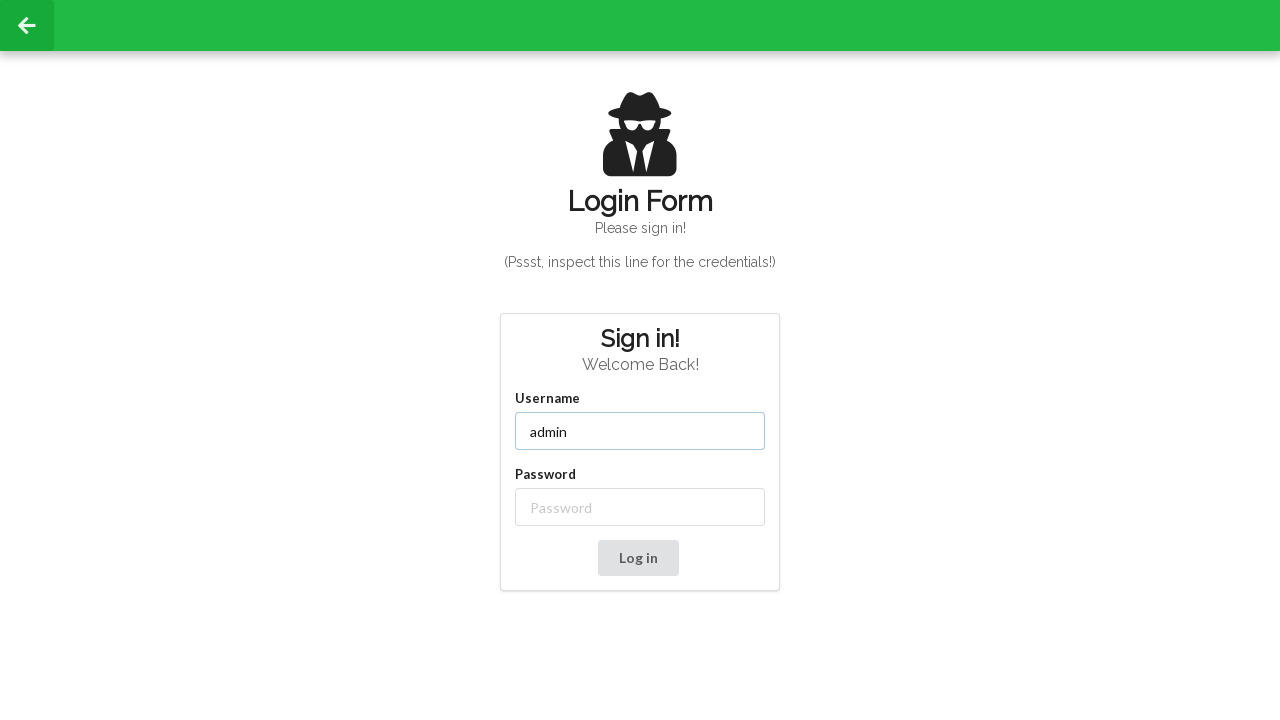

Filled password field with 'password' on #password
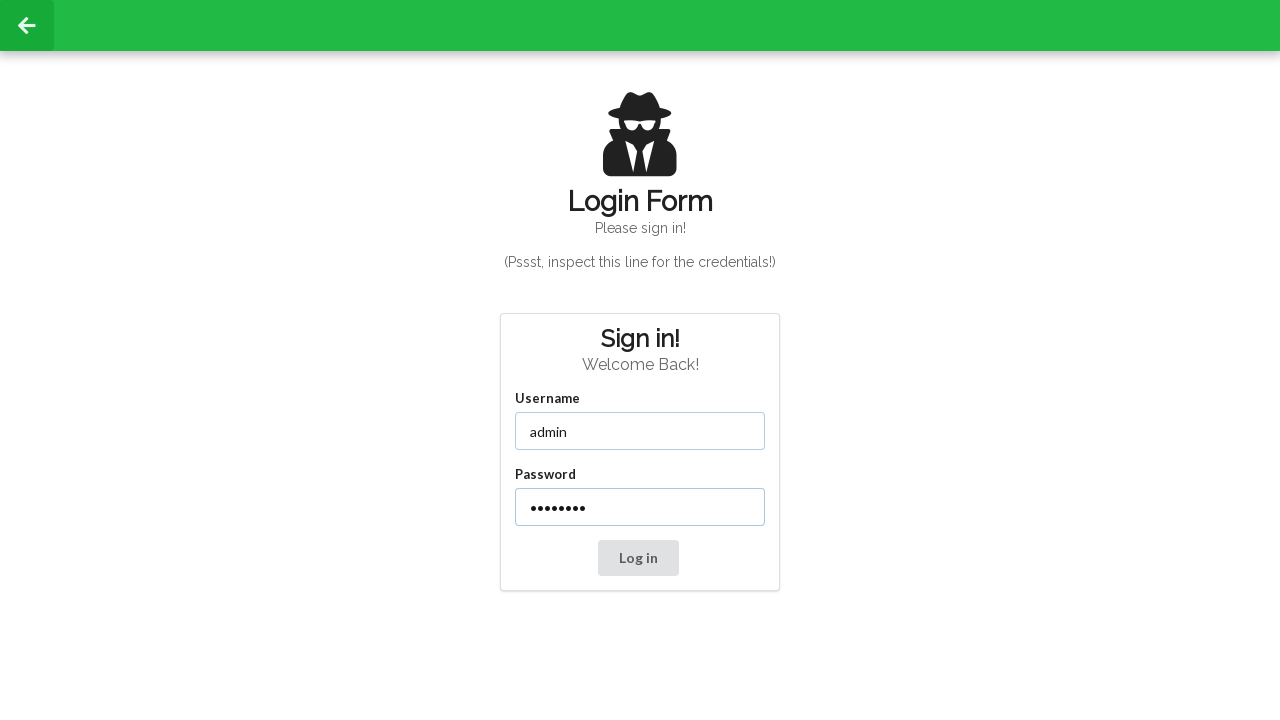

Clicked login button at (638, 558) on button:has-text('Log in')
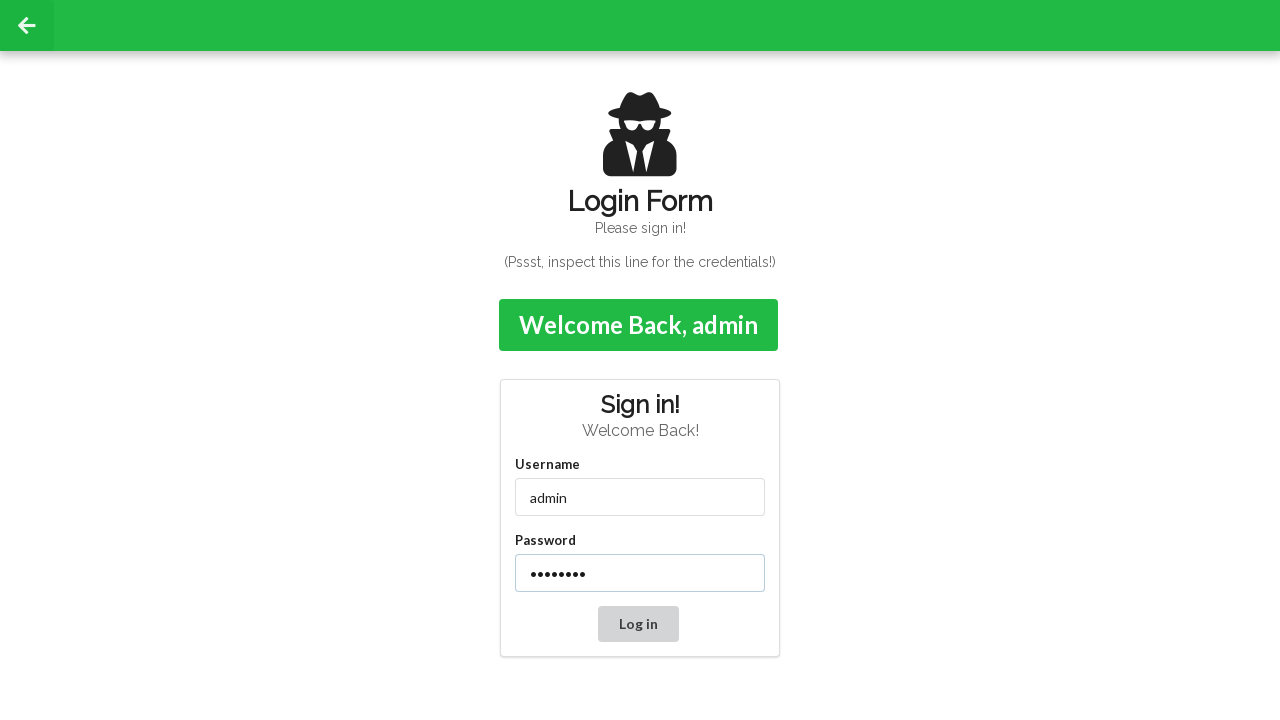

Welcome message confirmation element loaded
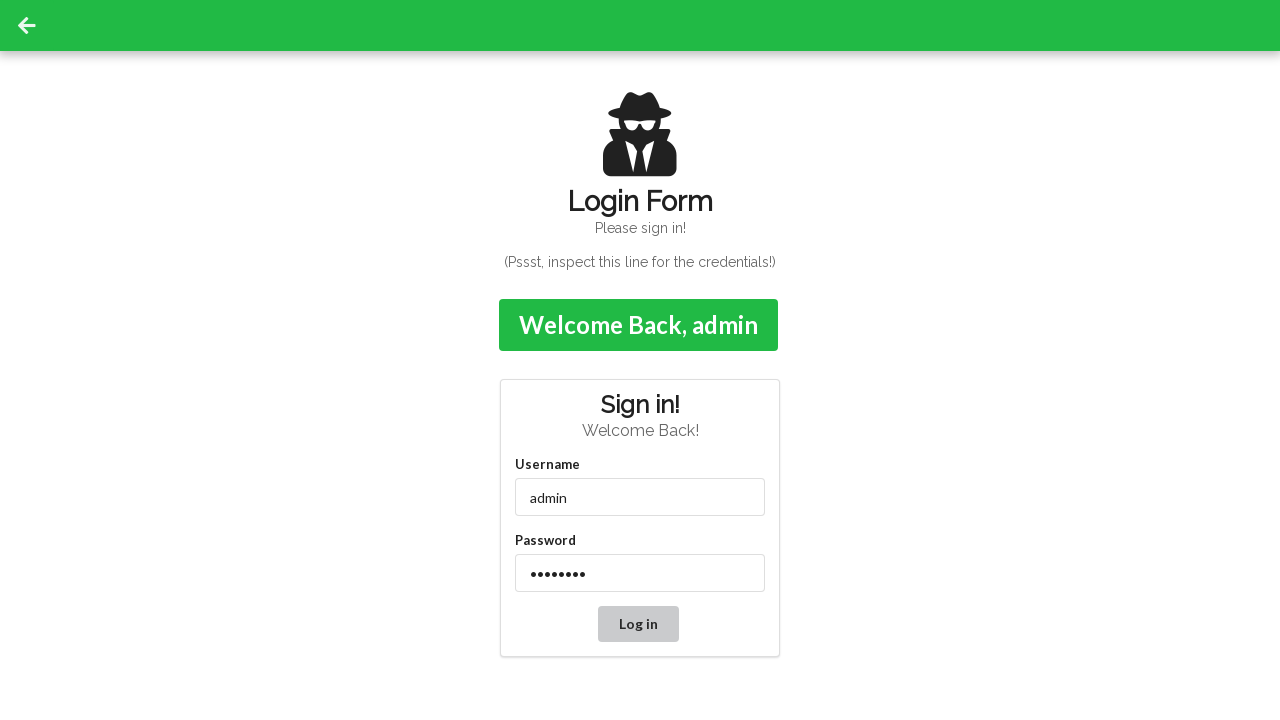

Located welcome message element
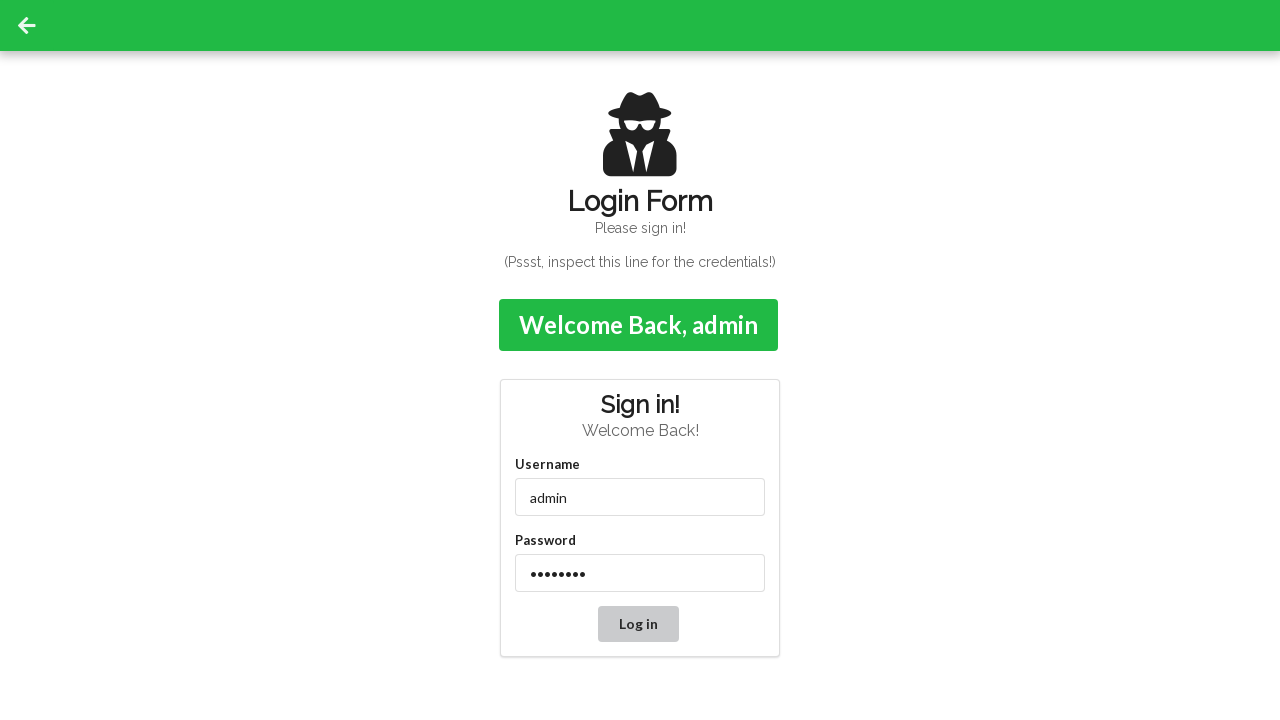

Verified welcome message displays 'Welcome Back, admin'
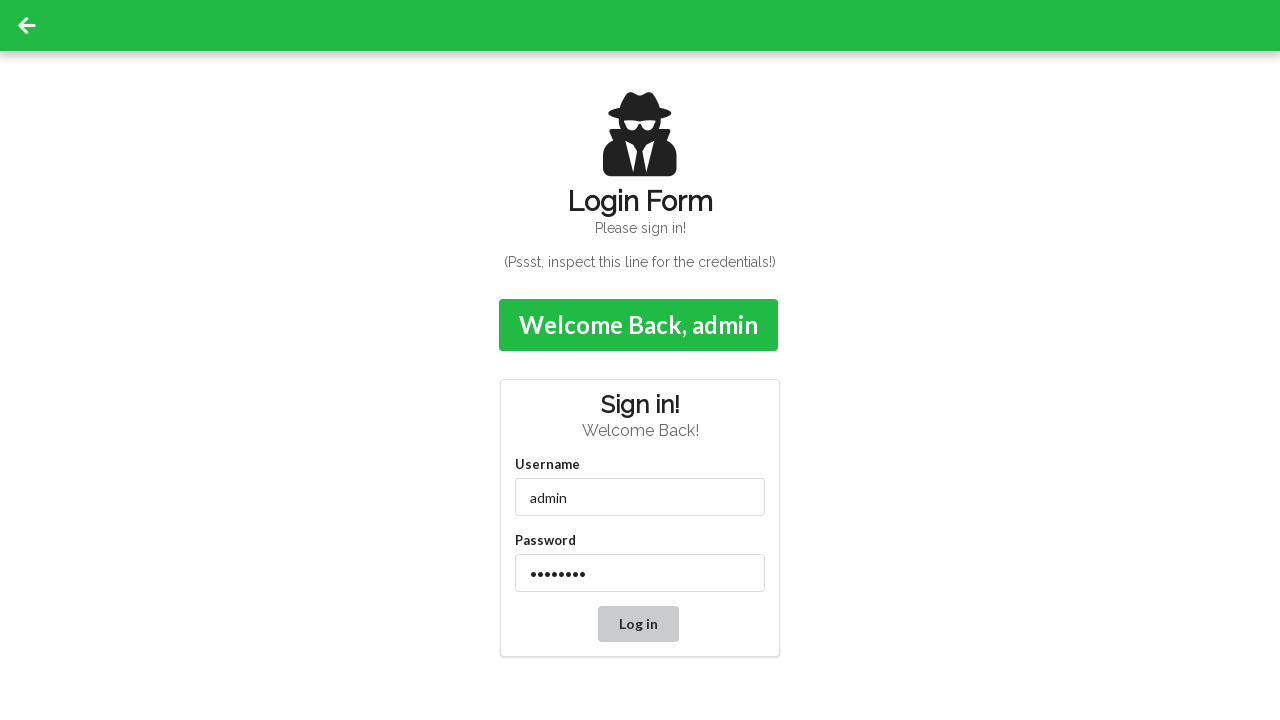

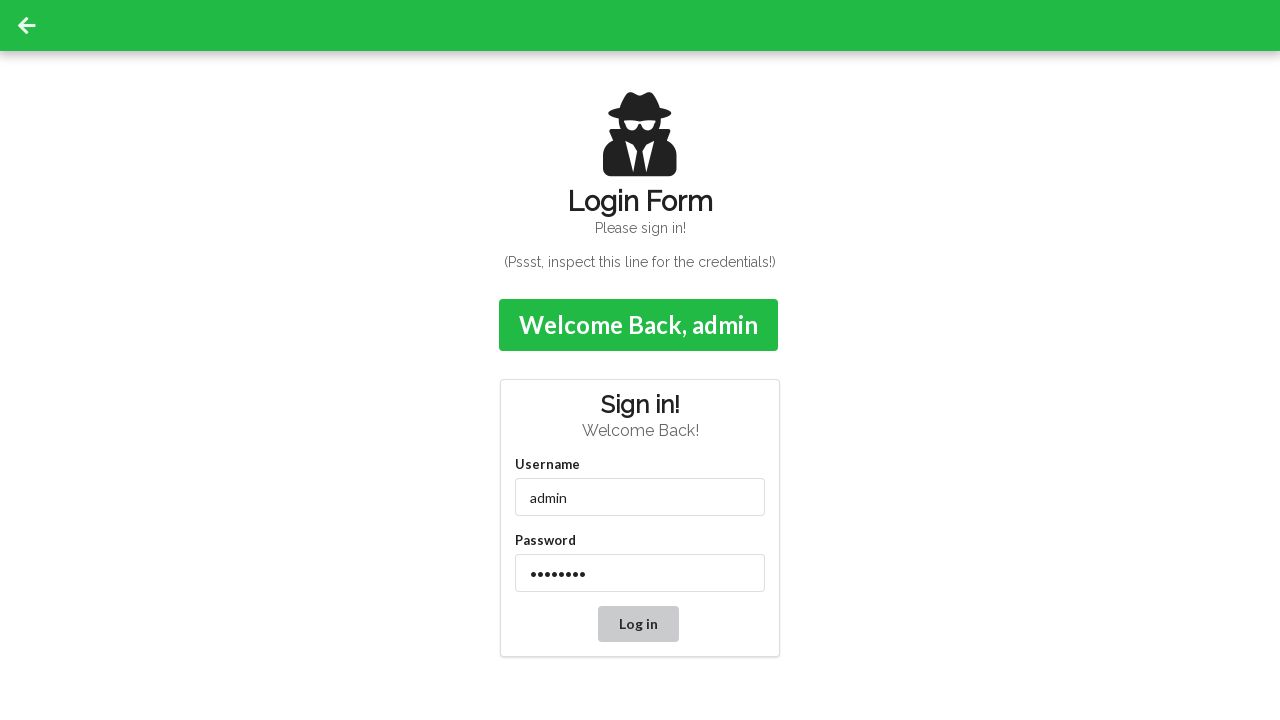